Smoke test that navigates to a vehicle insurance page and verifies that the initial section content loads successfully.

Starting URL: https://ventasonline.pacifico.com.pe/seguro-vehicular/principal

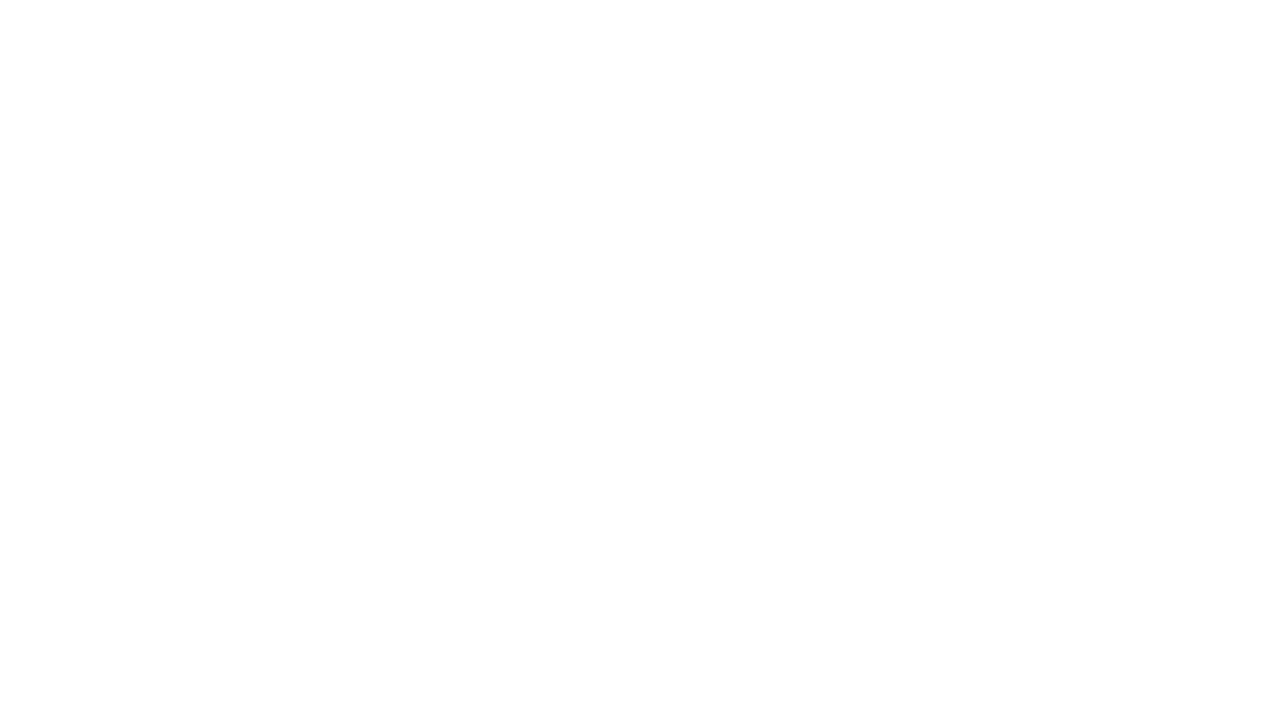

Navigated to vehicle insurance page
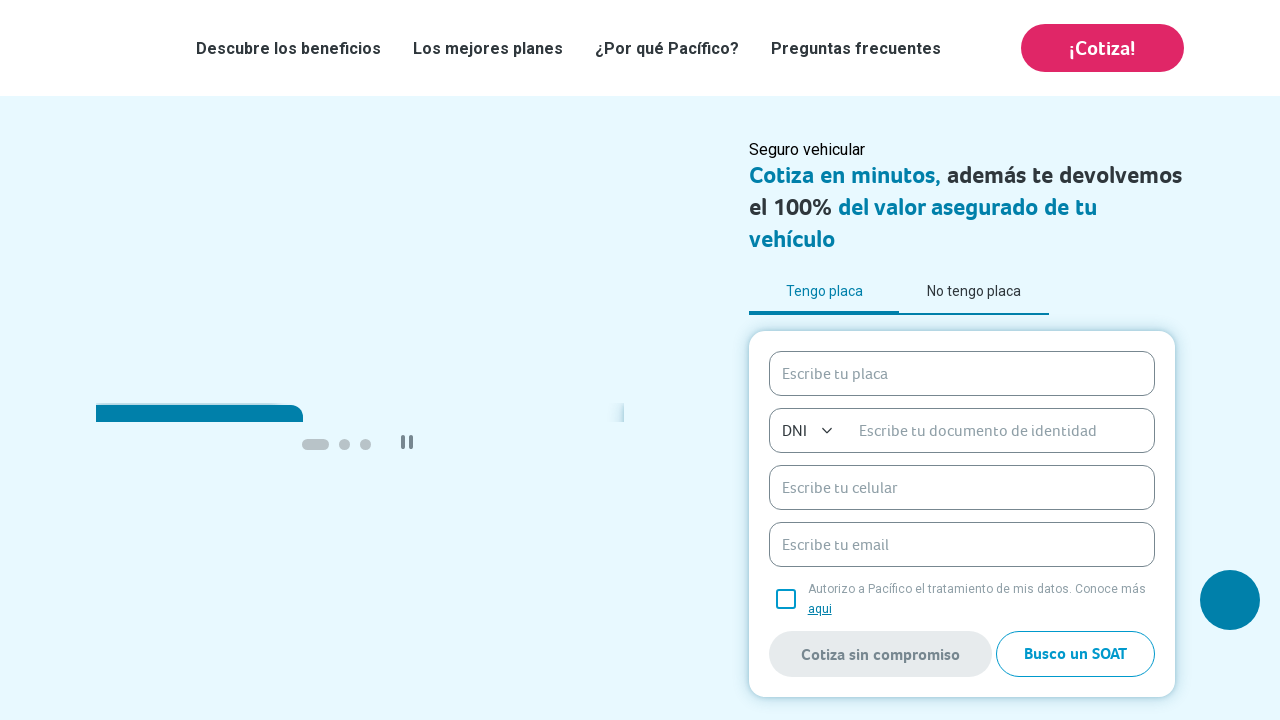

Smoke test failed - initial section content did not load
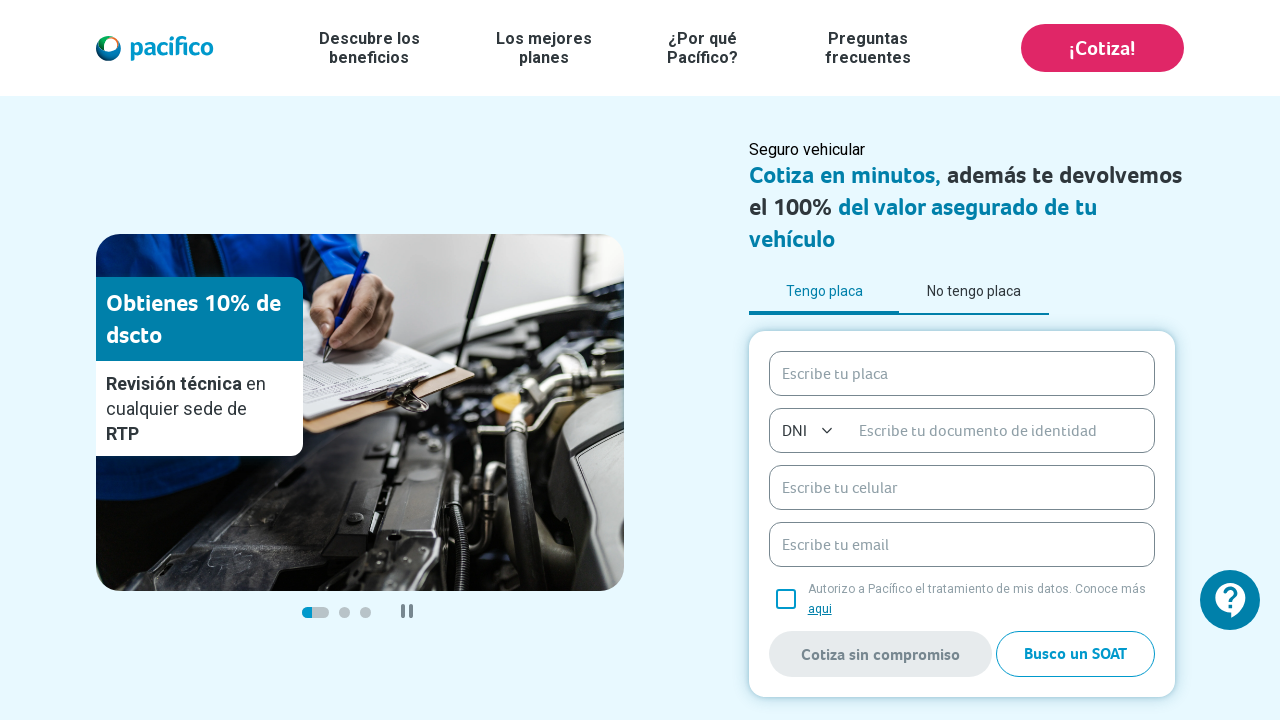

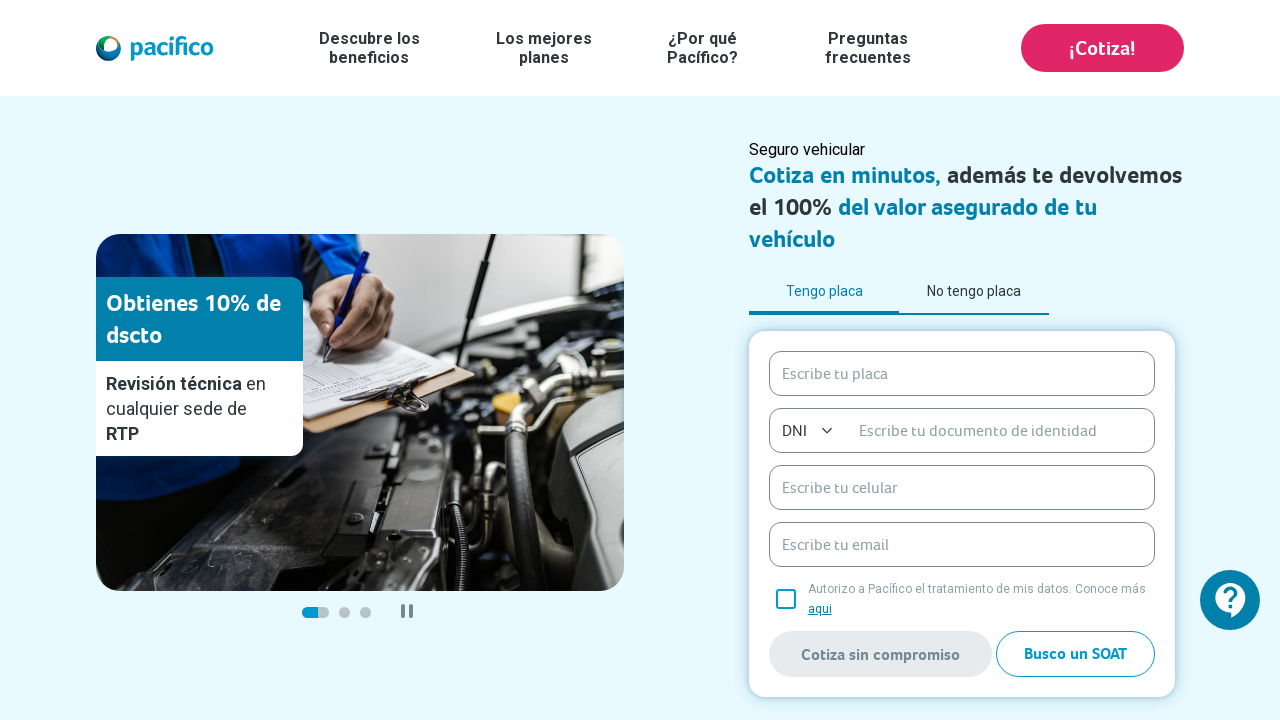